Tests page scrolling functionality by scrolling to the bottom of the Kayak travel website and then scrolling back to the top using JavaScript execution.

Starting URL: https://www.kayak.co.in/

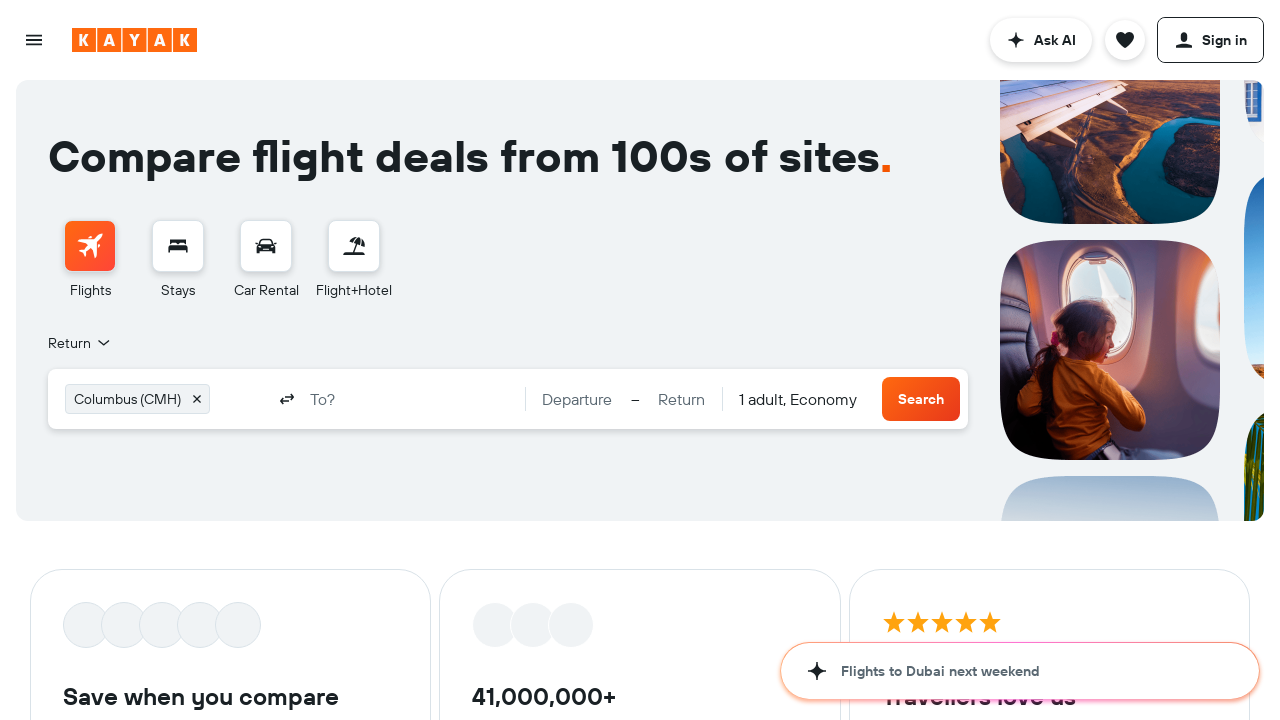

Scrolled to bottom of Kayak travel website using JavaScript
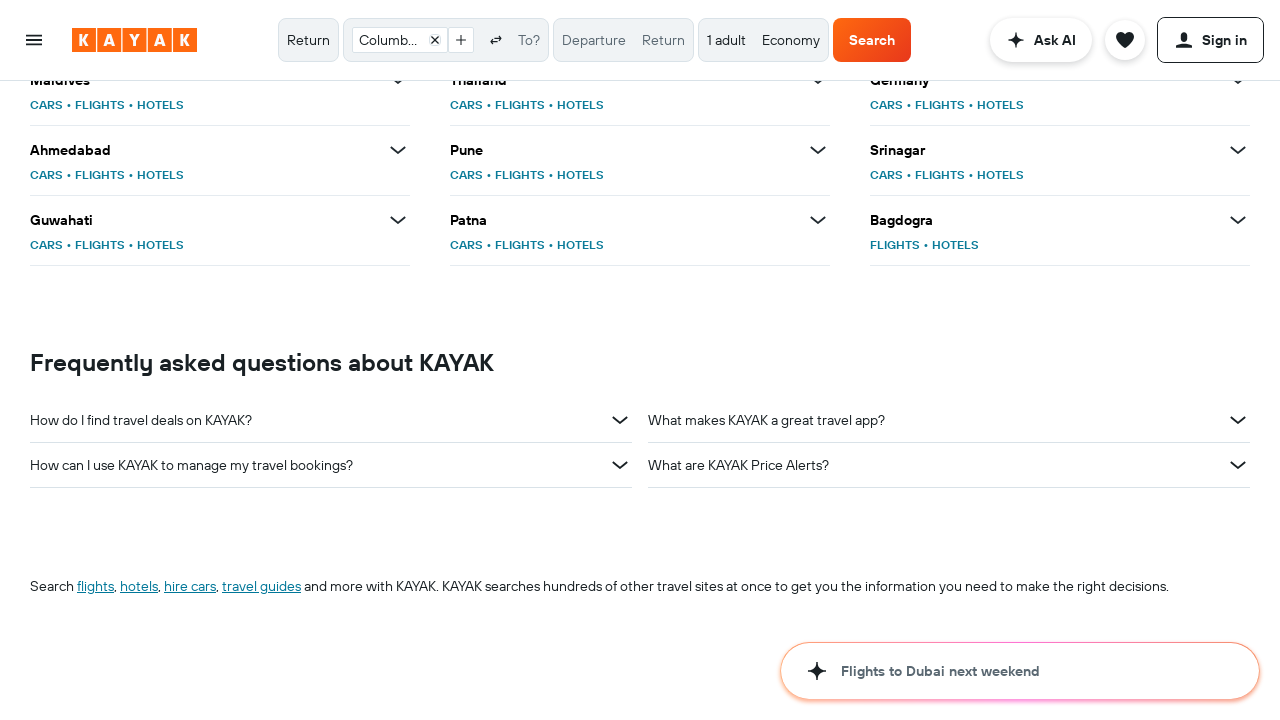

Waited 2 seconds for scroll animation to complete
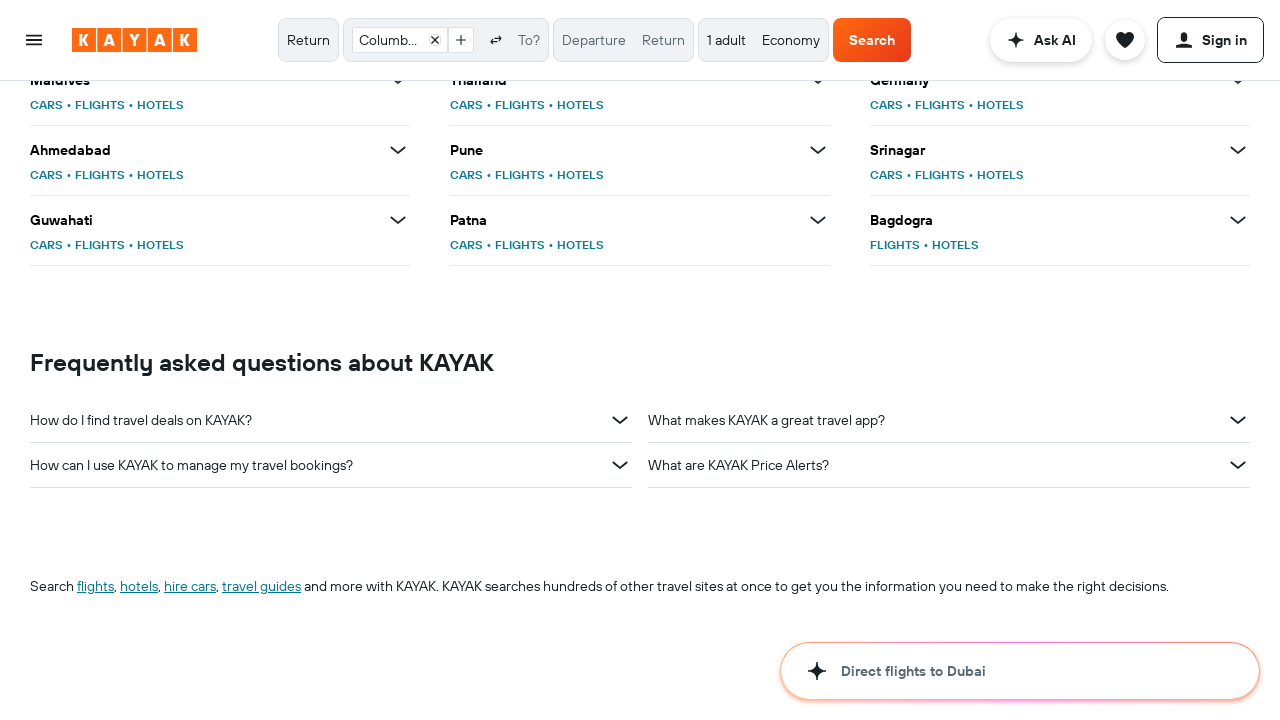

Scrolled back to top of page using JavaScript
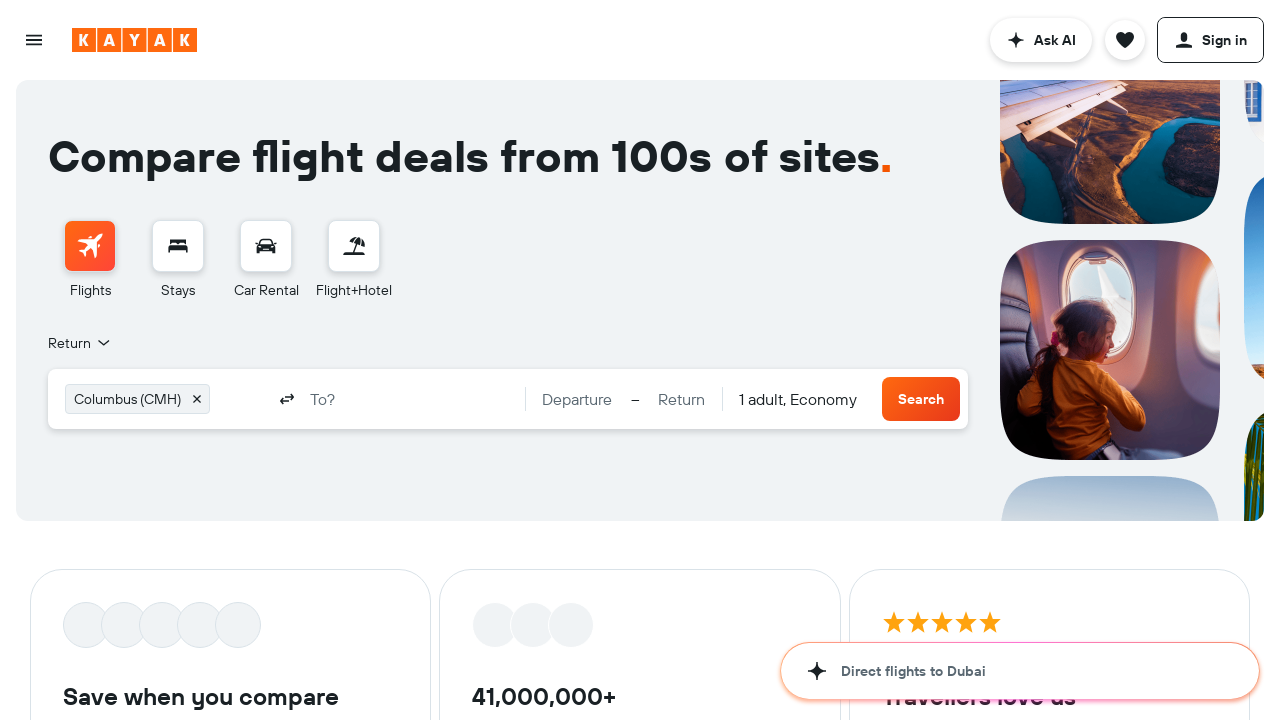

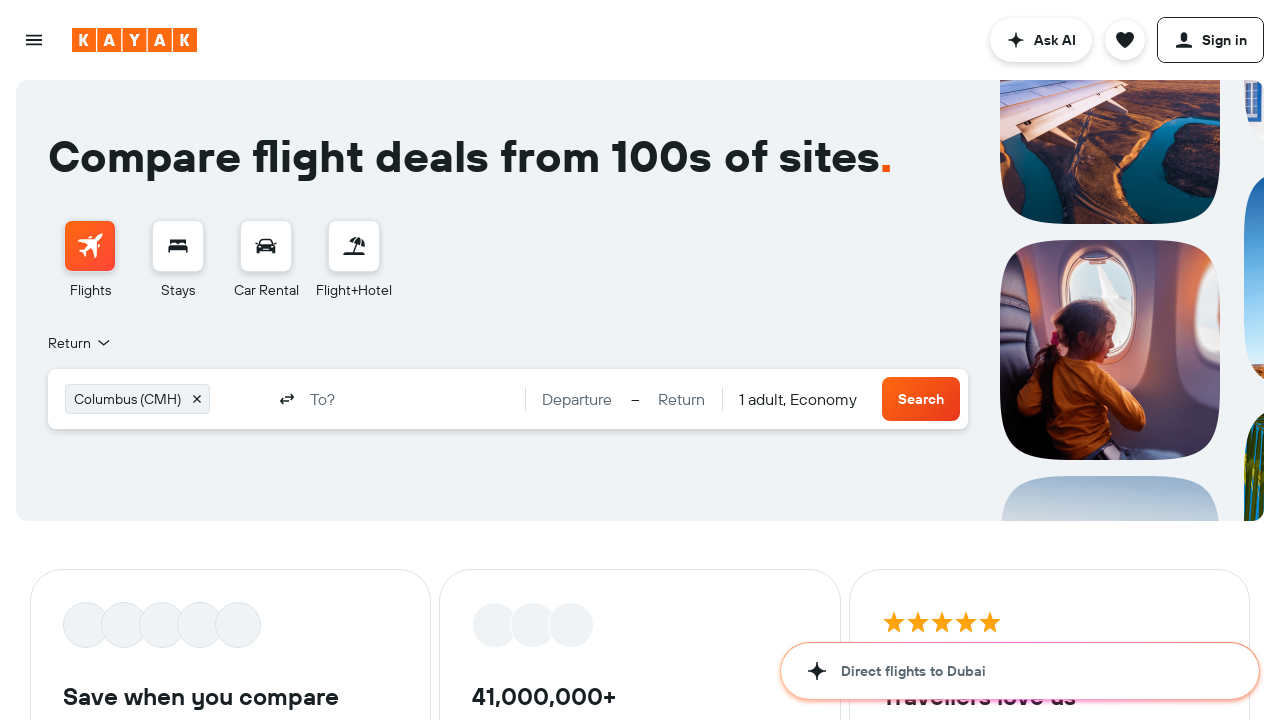